Tests location list functionality by clicking on Locations and verifying library location names are displayed

Starting URL: https://buckslib.org/

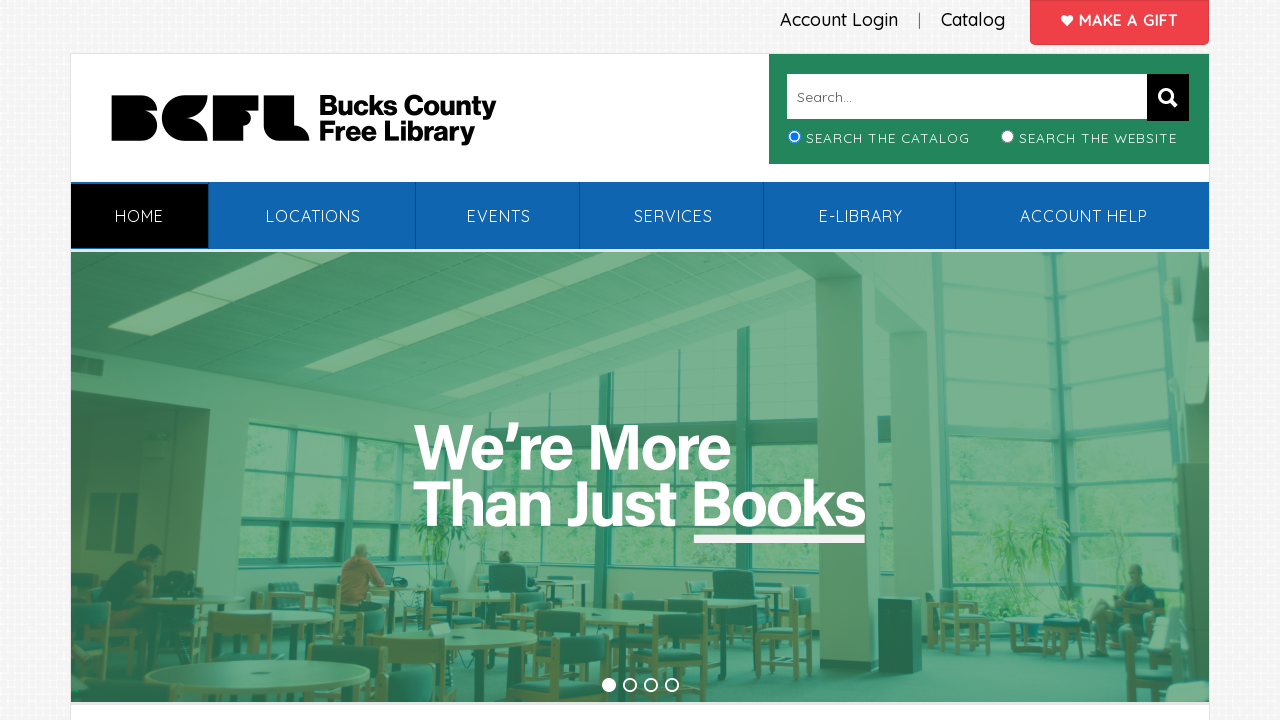

Clicked on Locations link at (313, 216) on xpath=//*[contains(text(),' Locations')]
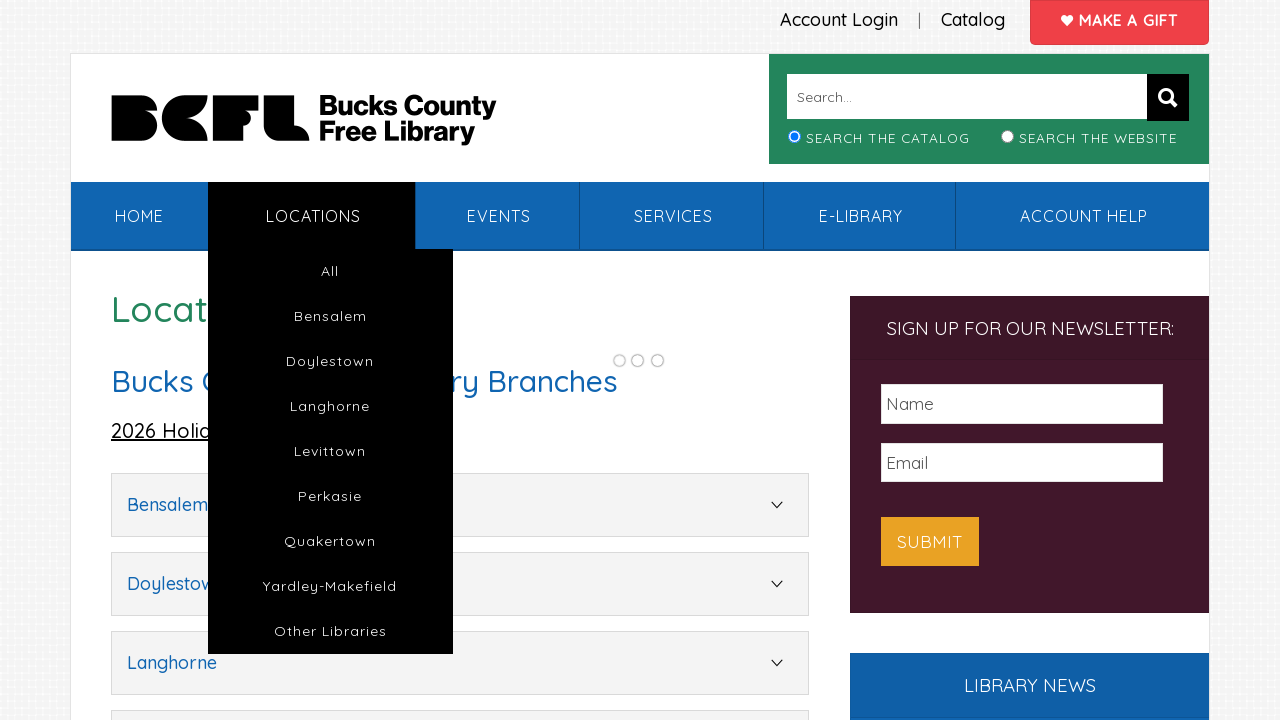

Location accordion loaded
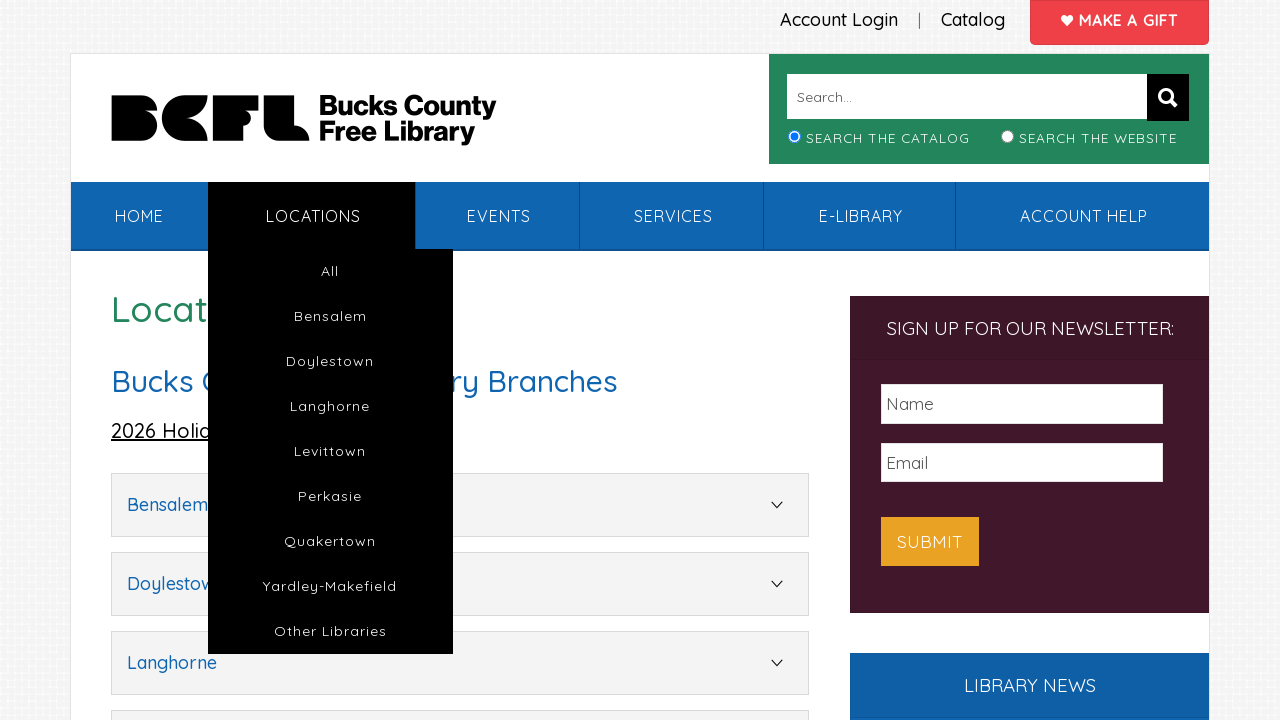

Verified Bensalem location is displayed in the list
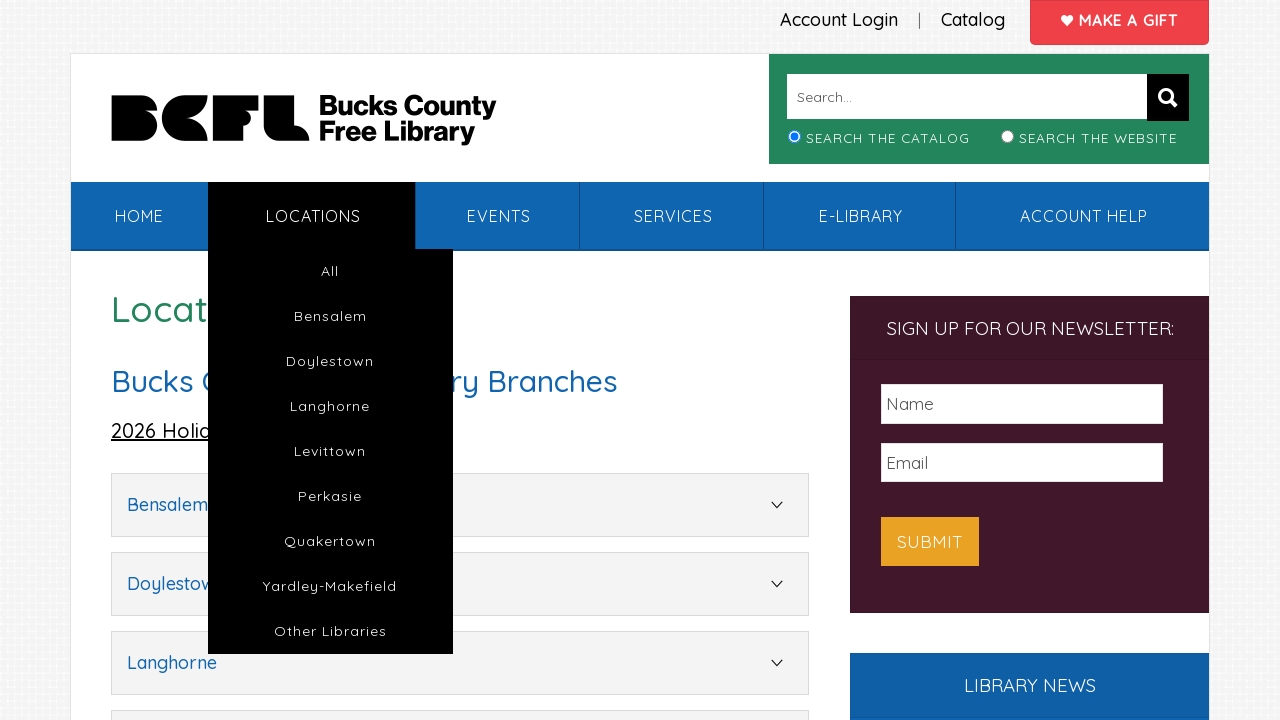

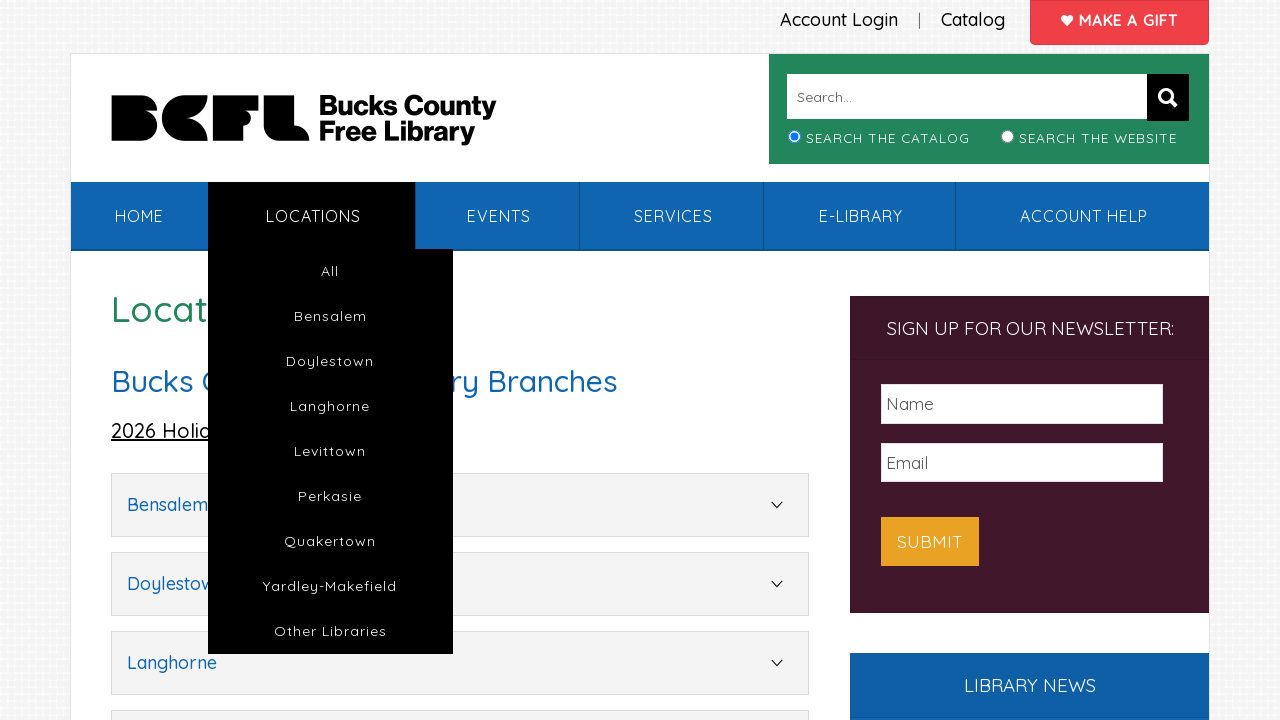